Navigates to a test page with broken images and verifies the presence of images on the page

Starting URL: https://the-internet.herokuapp.com/

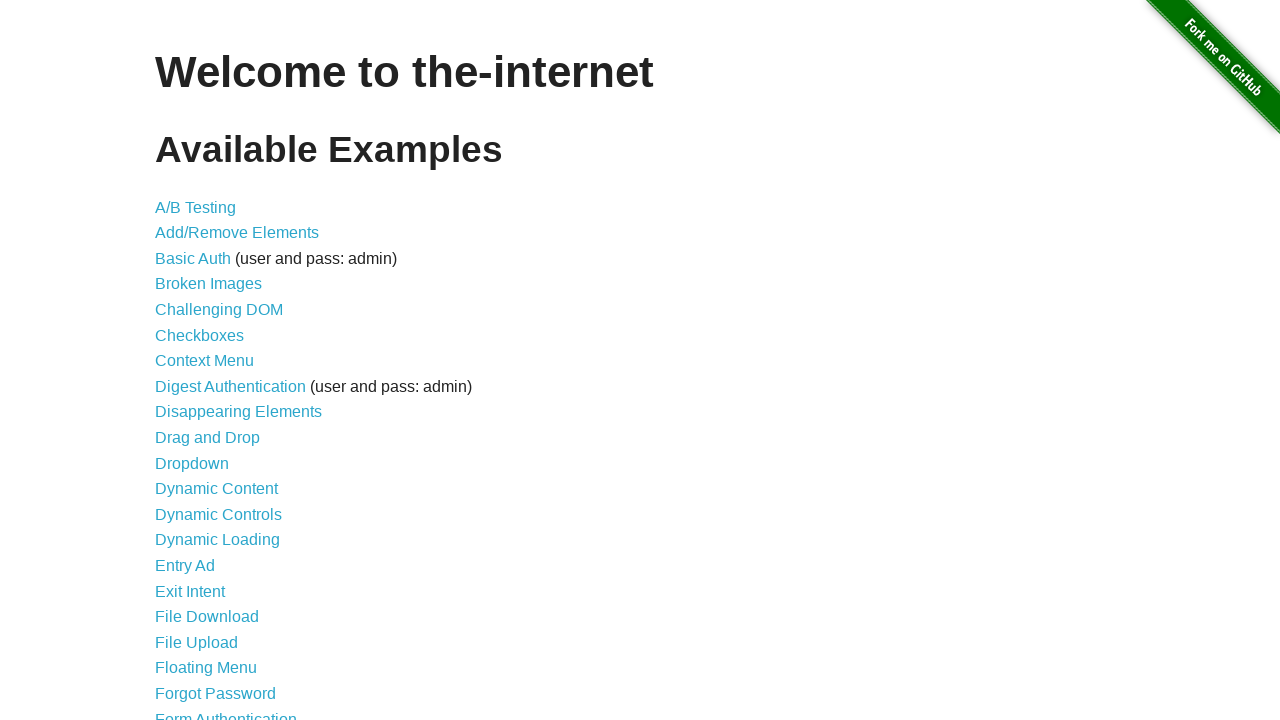

Clicked on Broken Images link at (208, 284) on text='Broken Images'
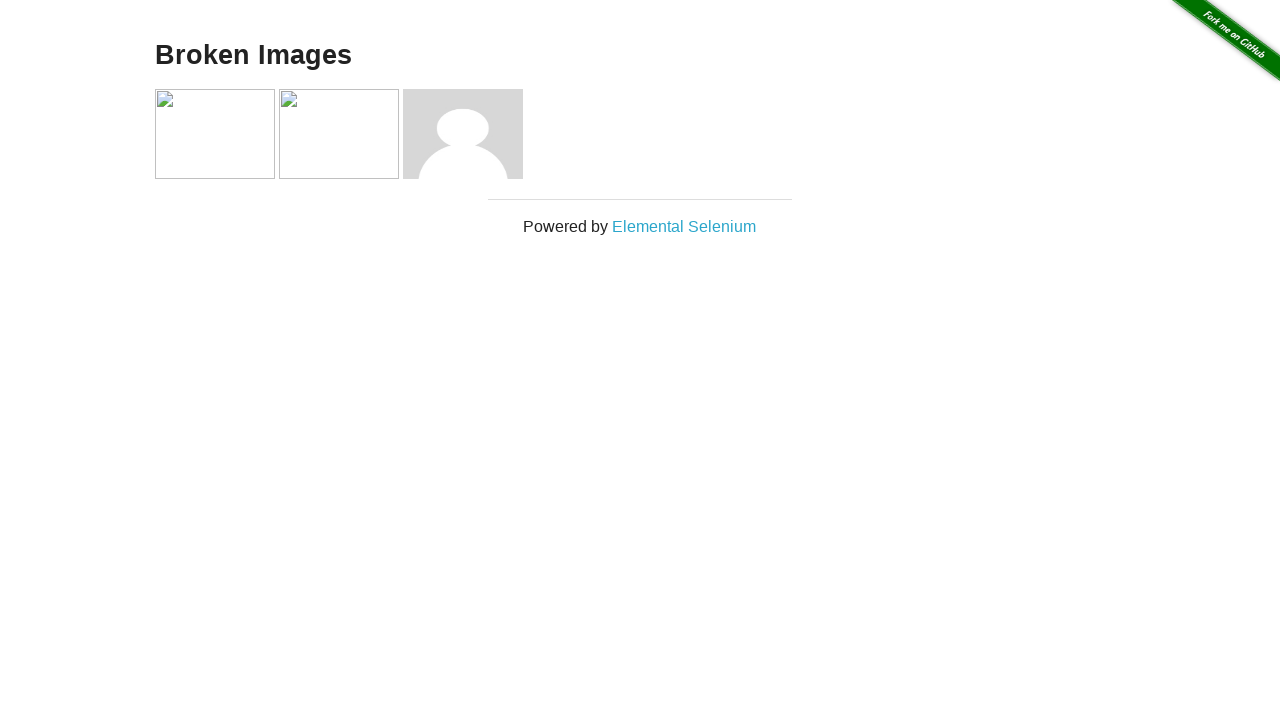

Broken images header appeared on the page
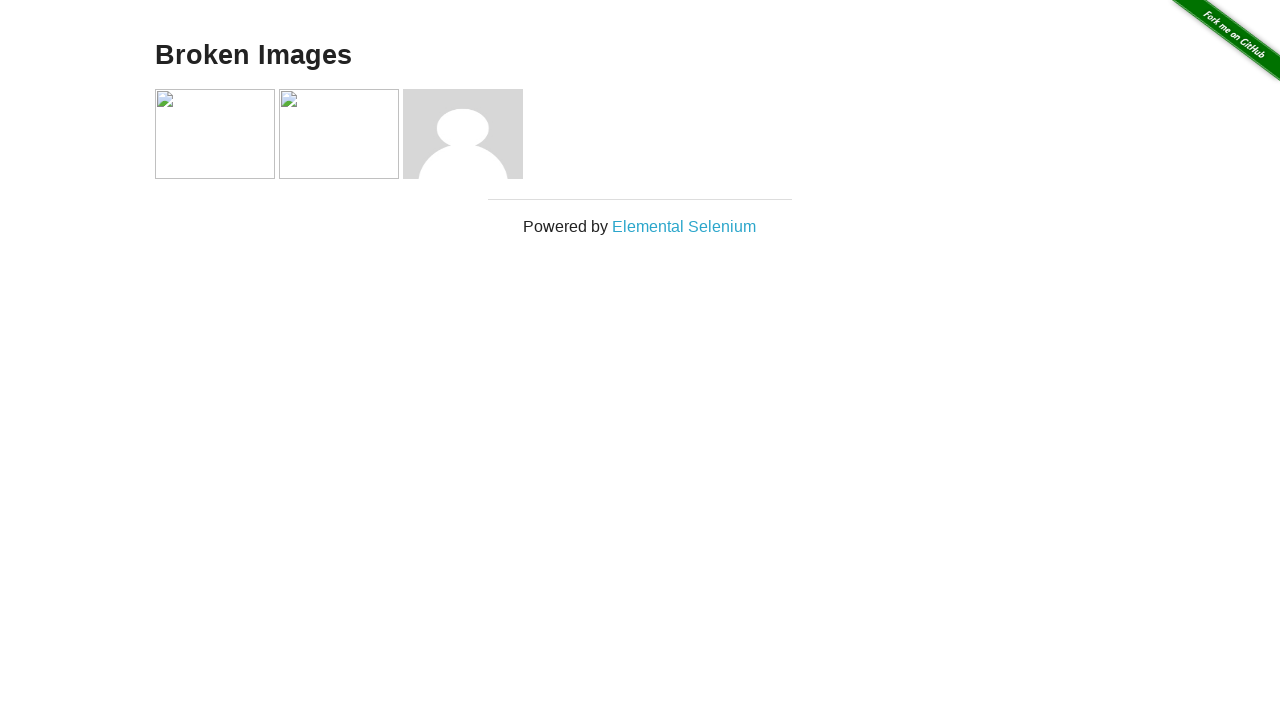

Verified that image elements are present on the page
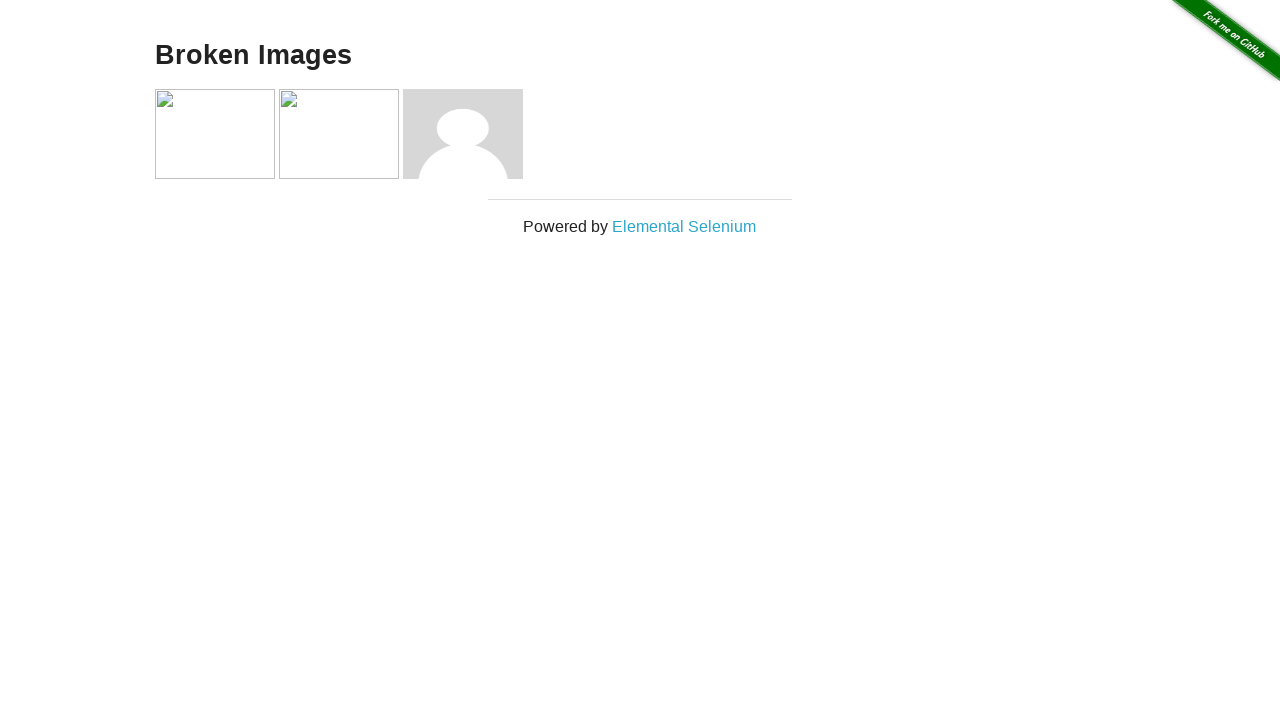

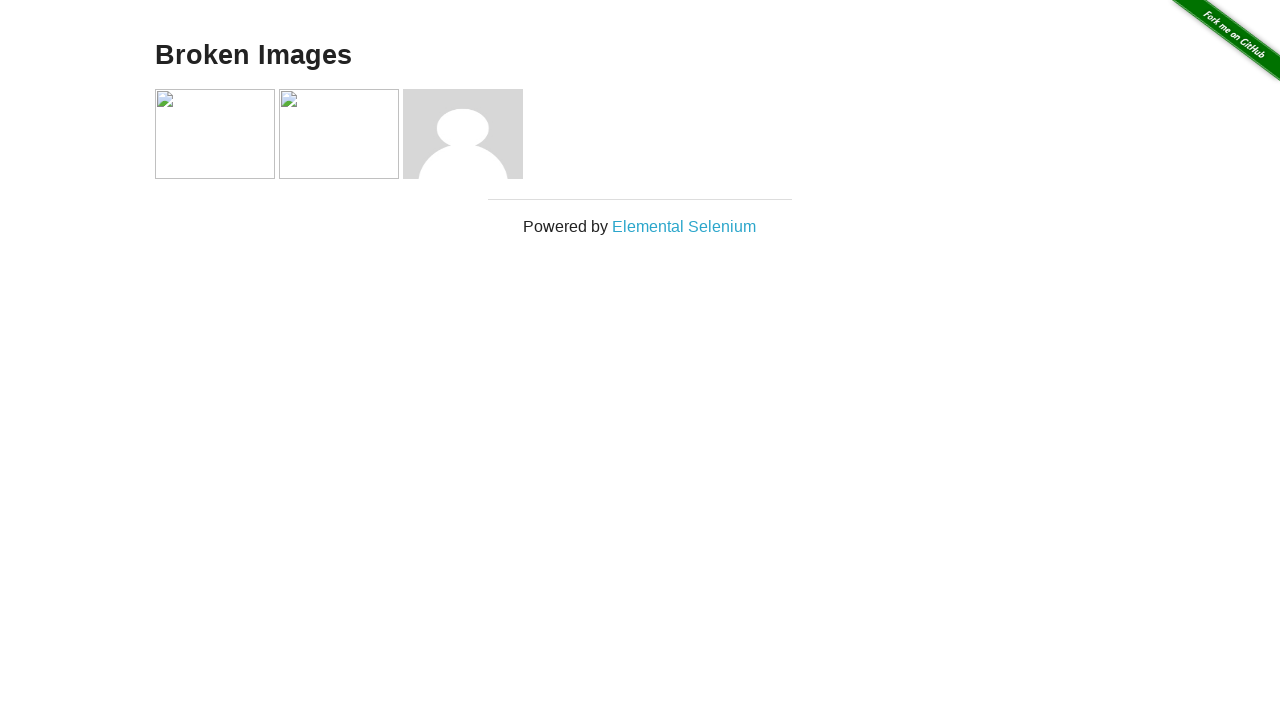